Tests editing a todo item by double-clicking, changing the text, and pressing Enter

Starting URL: https://demo.playwright.dev/todomvc

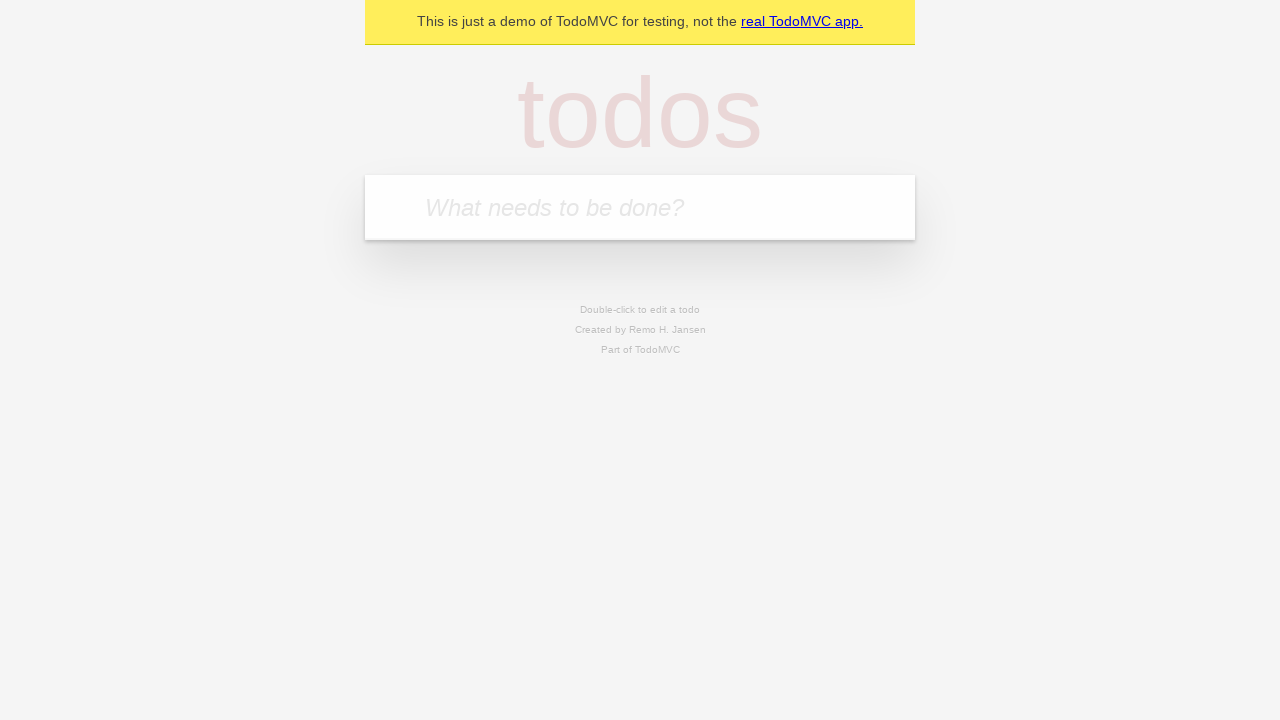

Filled todo input with 'buy some cheese' on internal:attr=[placeholder="What needs to be done?"i]
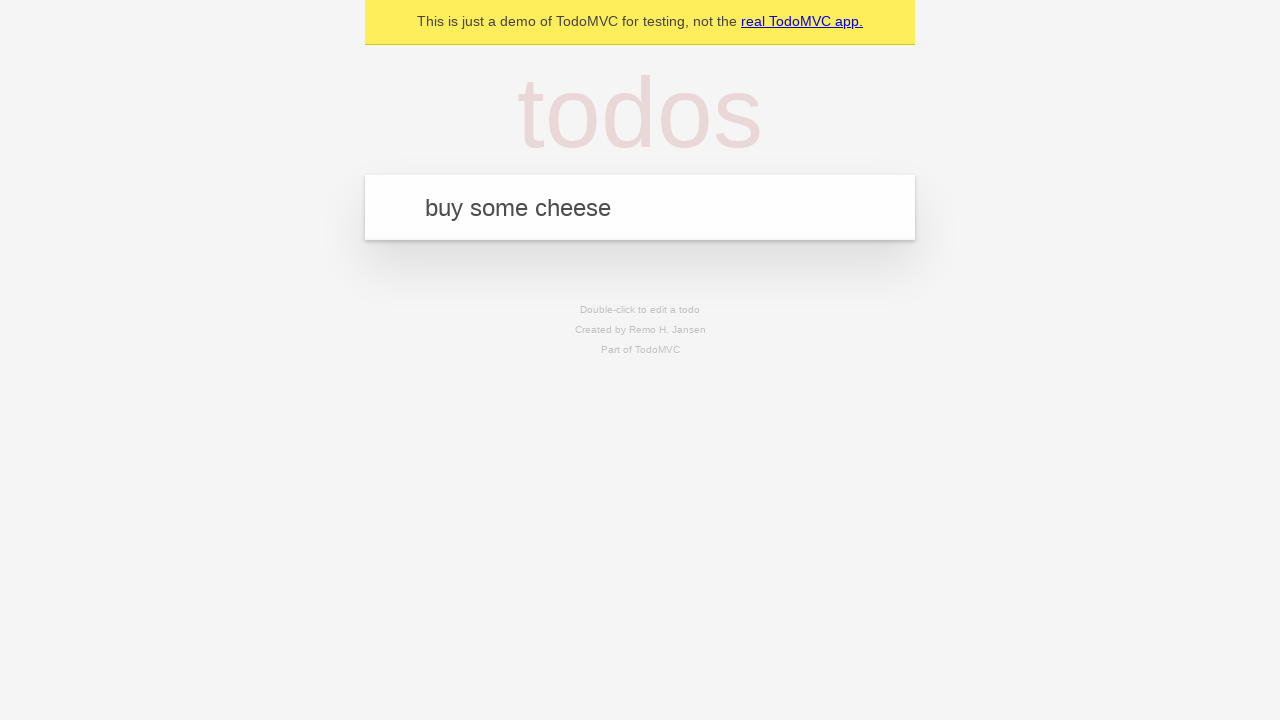

Pressed Enter to add 'buy some cheese' to todo list on internal:attr=[placeholder="What needs to be done?"i]
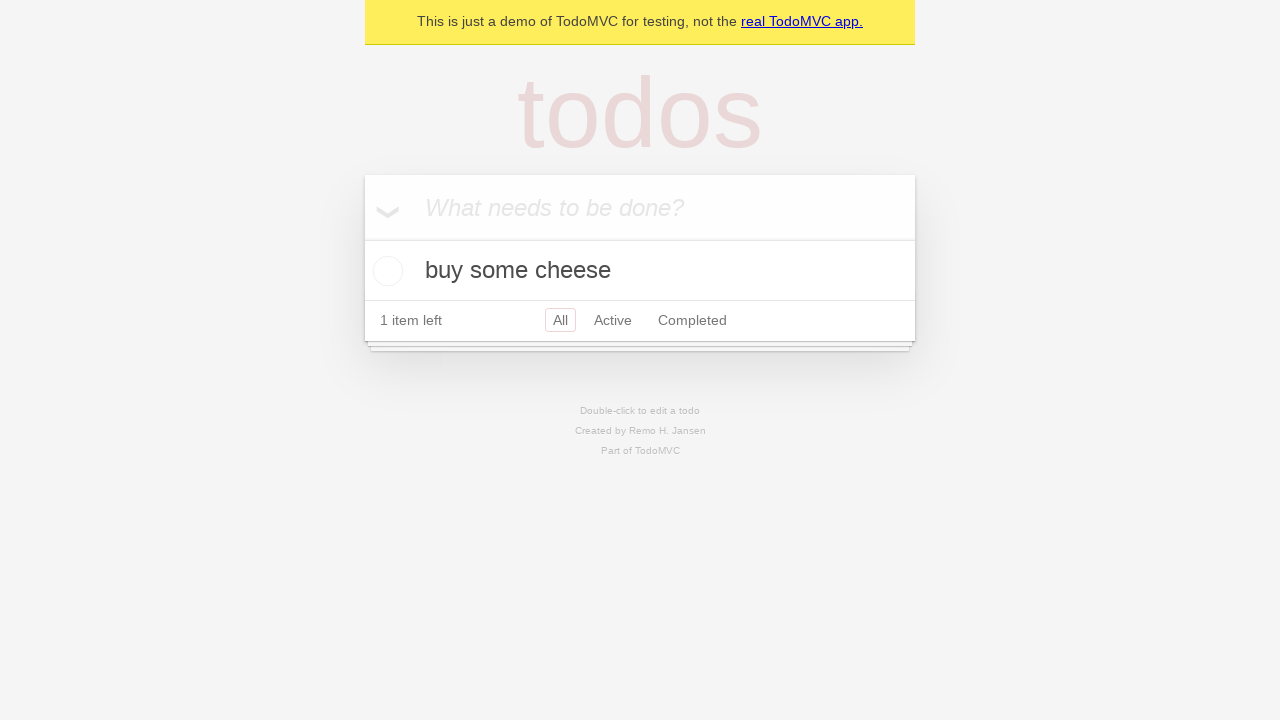

Filled todo input with 'feed the cat' on internal:attr=[placeholder="What needs to be done?"i]
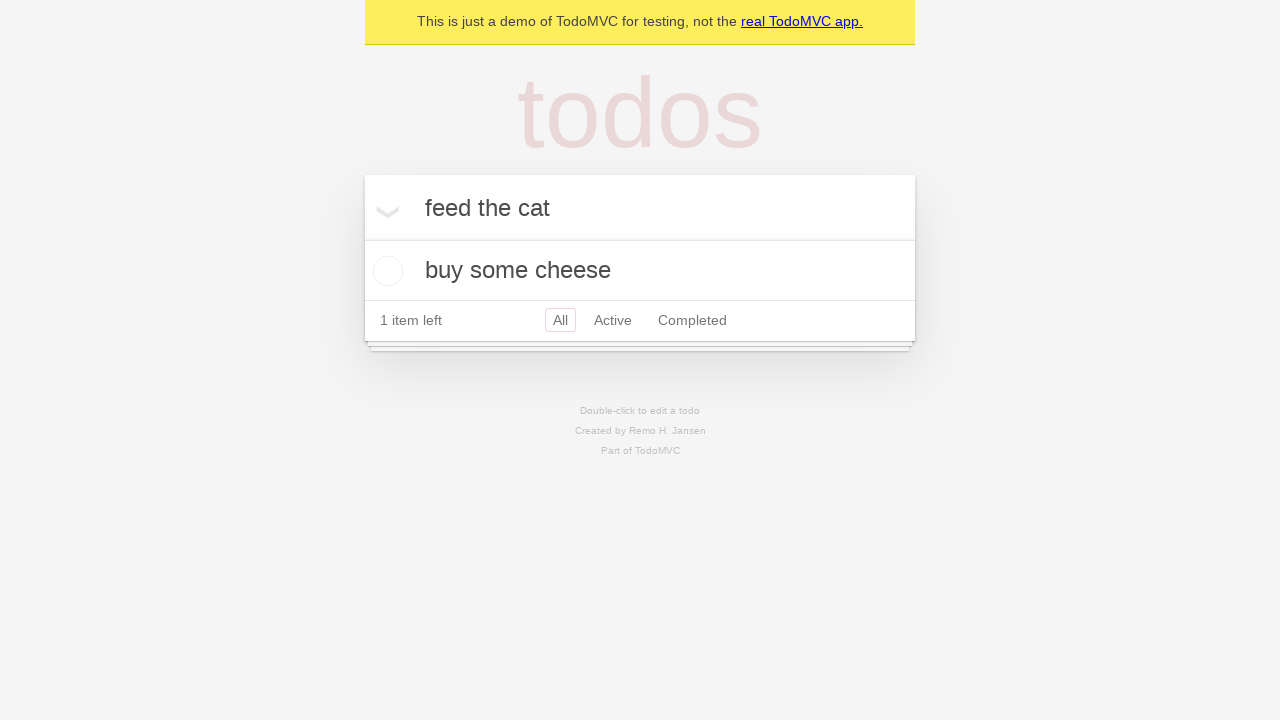

Pressed Enter to add 'feed the cat' to todo list on internal:attr=[placeholder="What needs to be done?"i]
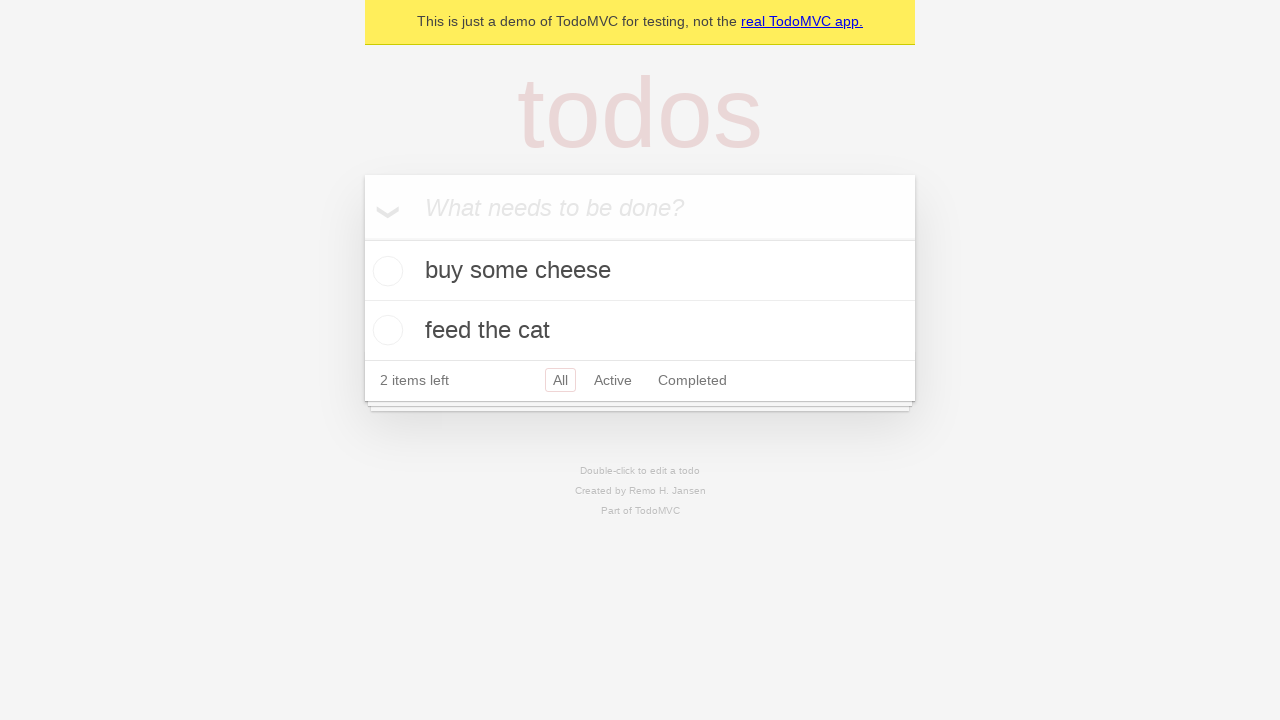

Filled todo input with 'book a doctors appointment' on internal:attr=[placeholder="What needs to be done?"i]
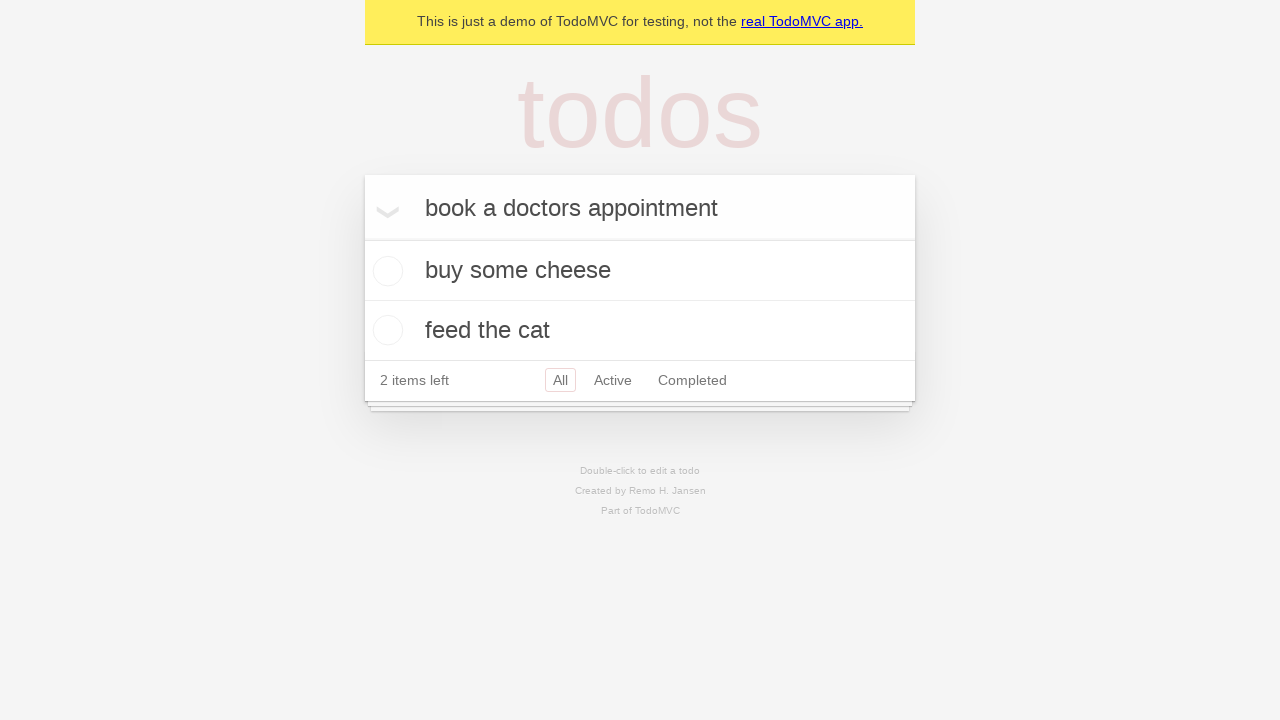

Pressed Enter to add 'book a doctors appointment' to todo list on internal:attr=[placeholder="What needs to be done?"i]
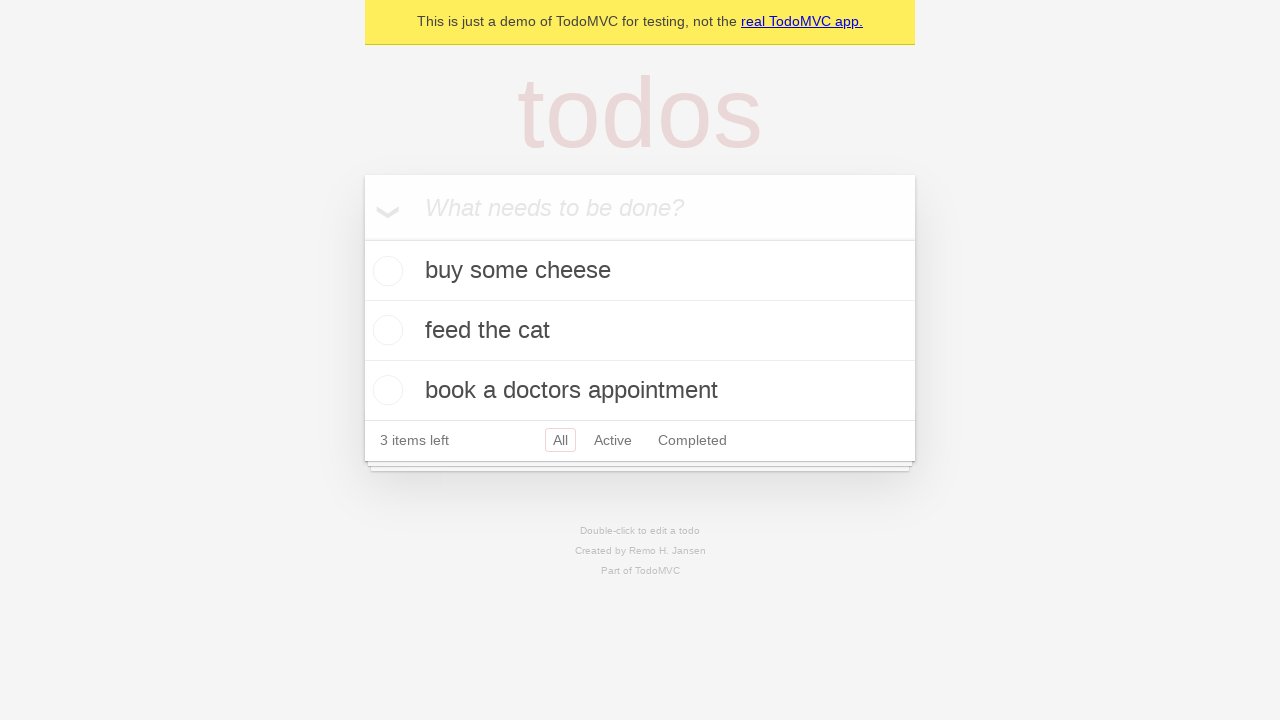

Retrieved all todo items
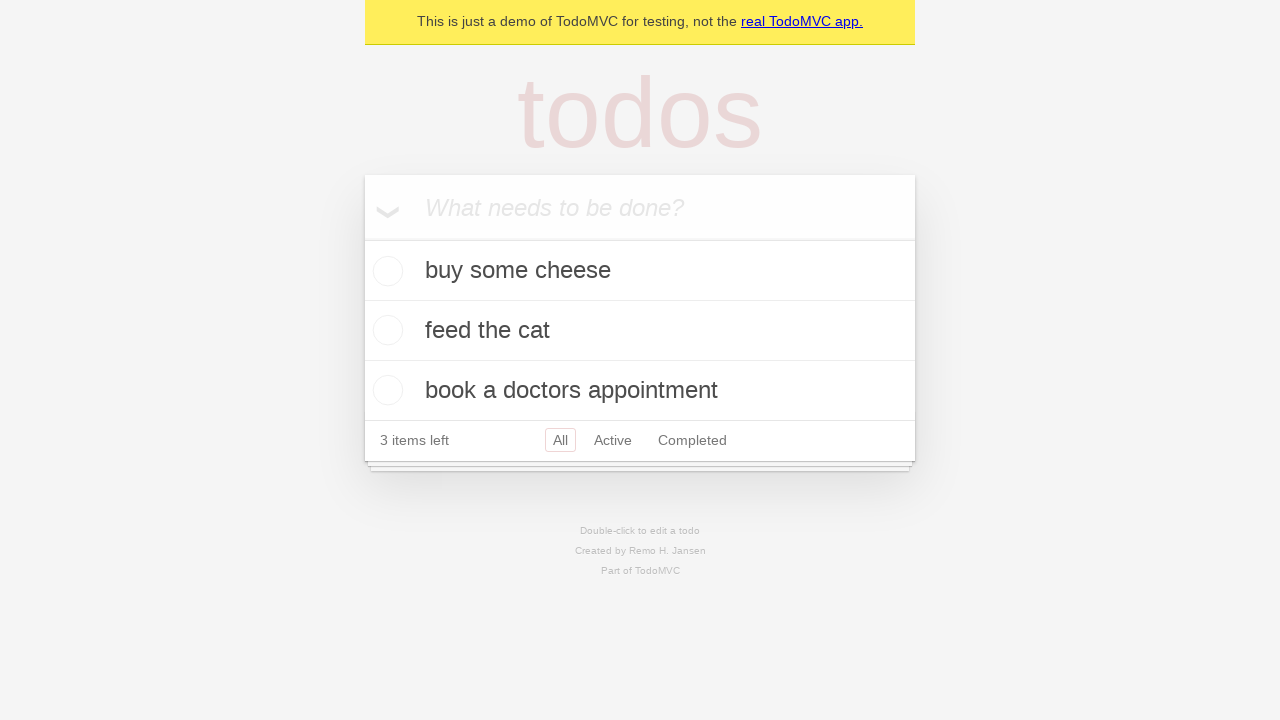

Selected second todo item
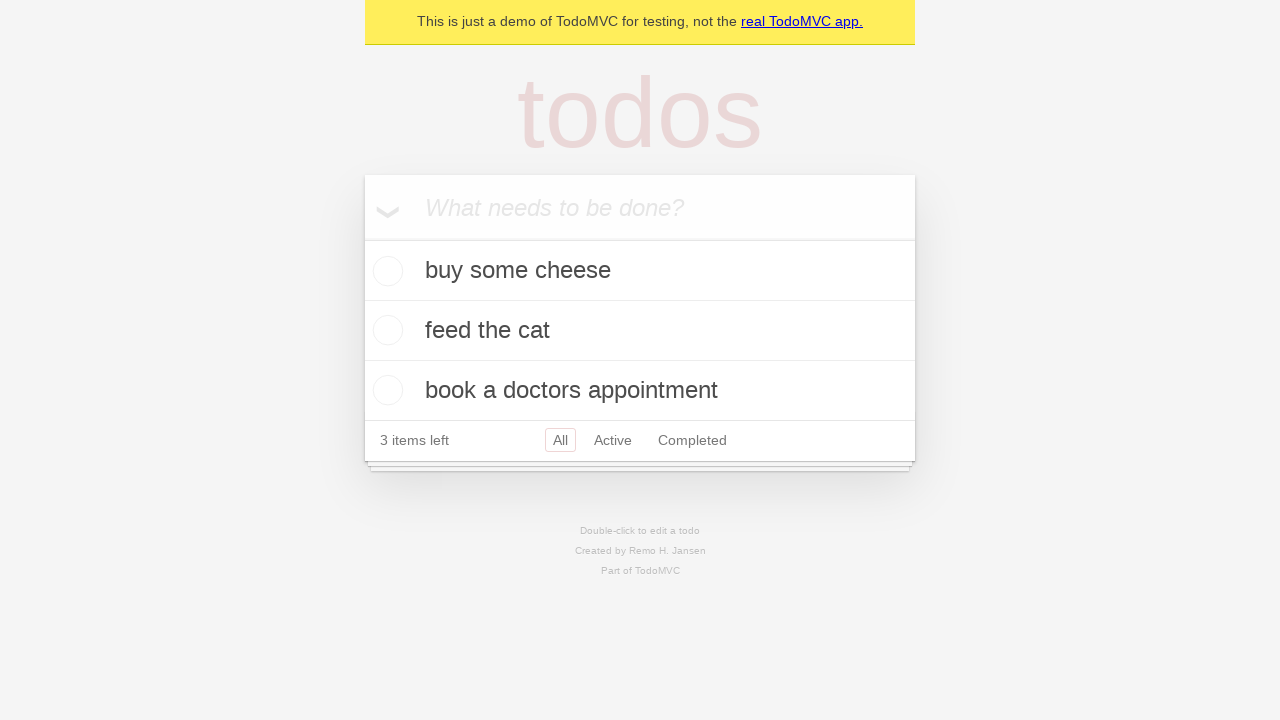

Double-clicked second todo item to enter edit mode at (640, 331) on internal:testid=[data-testid="todo-item"s] >> nth=1
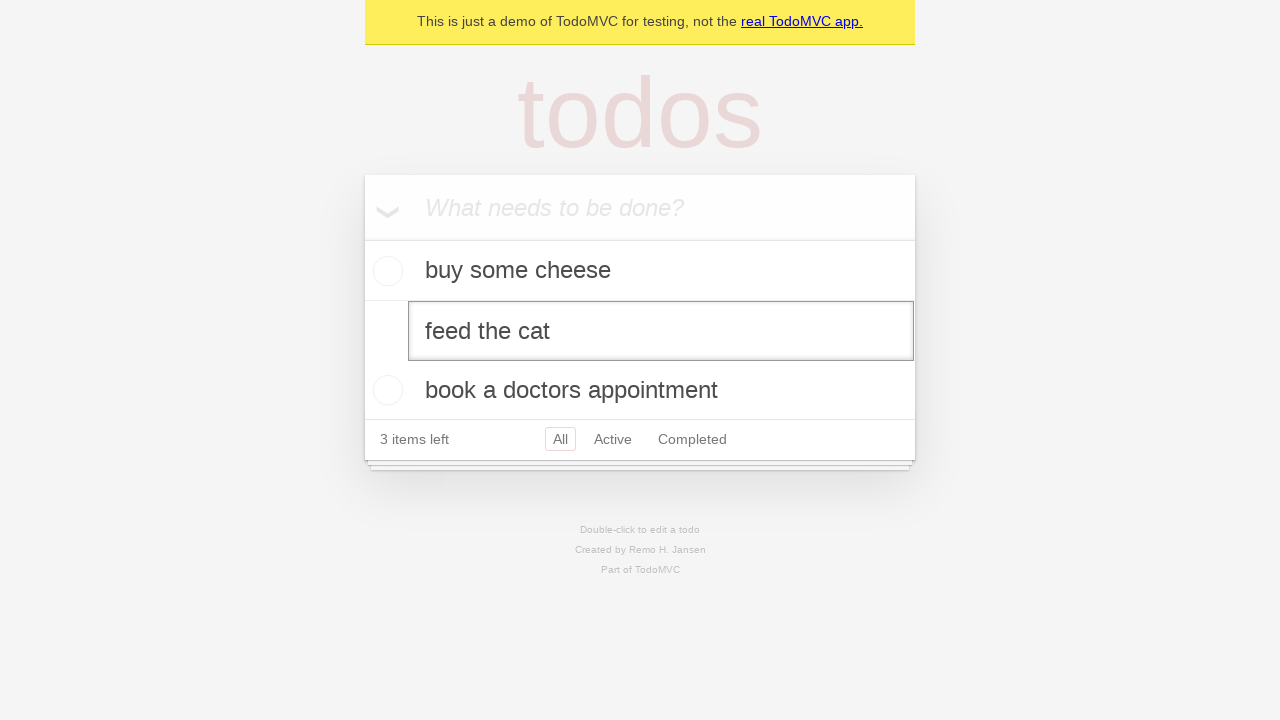

Filled edit field with 'buy some sausages' on internal:testid=[data-testid="todo-item"s] >> nth=1 >> internal:role=textbox[nam
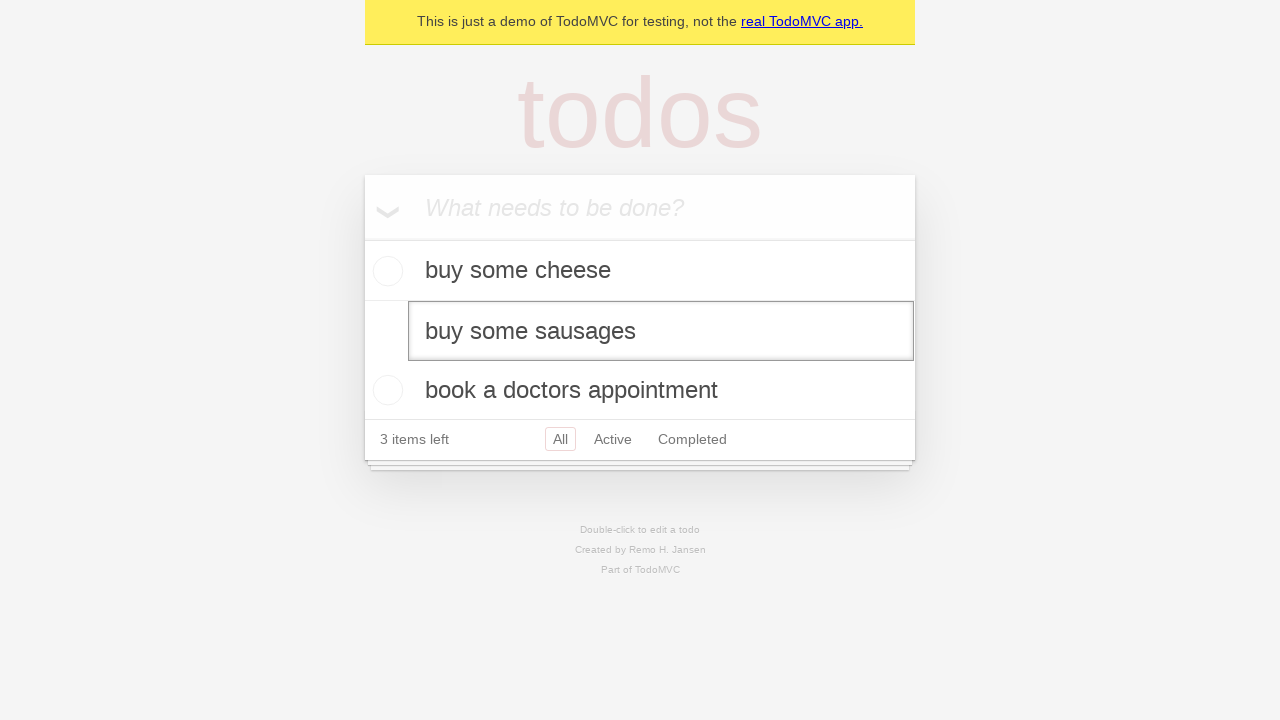

Pressed Enter to confirm edit and save new todo text on internal:testid=[data-testid="todo-item"s] >> nth=1 >> internal:role=textbox[nam
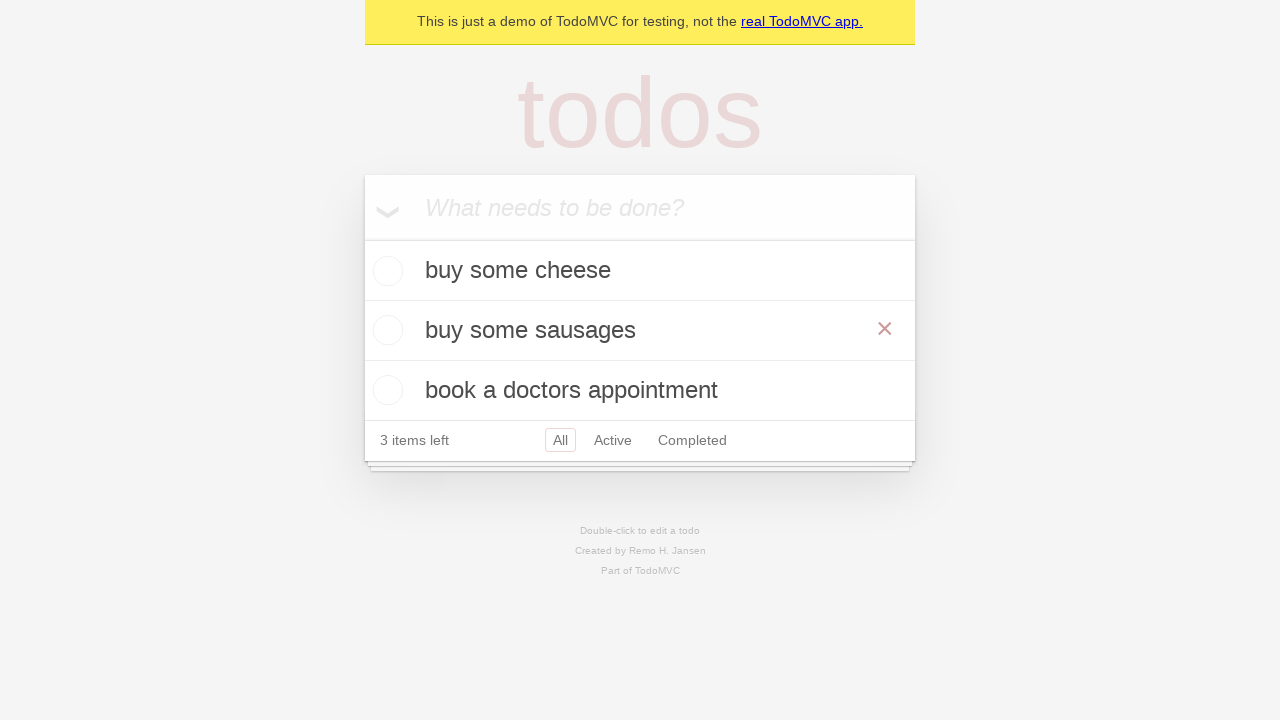

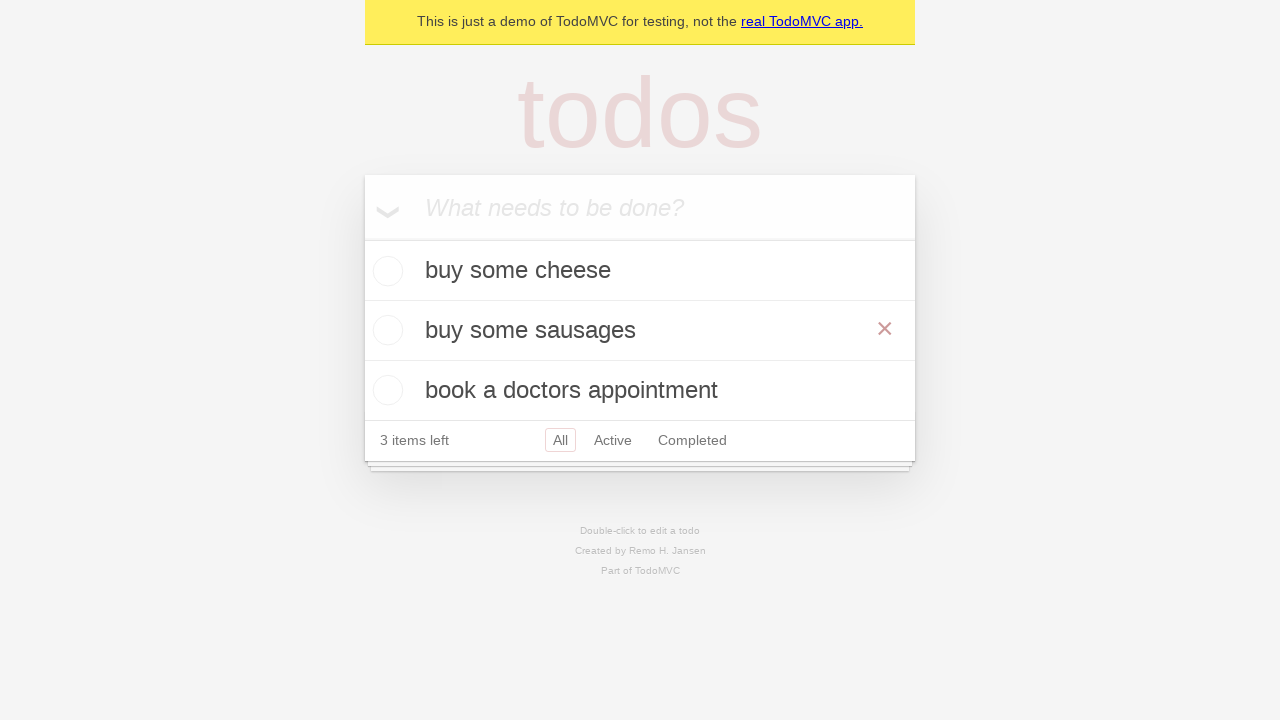